Tests jQuery UI draggable functionality by dragging an element to a new position within an iframe

Starting URL: https://jqueryui.com/draggable/

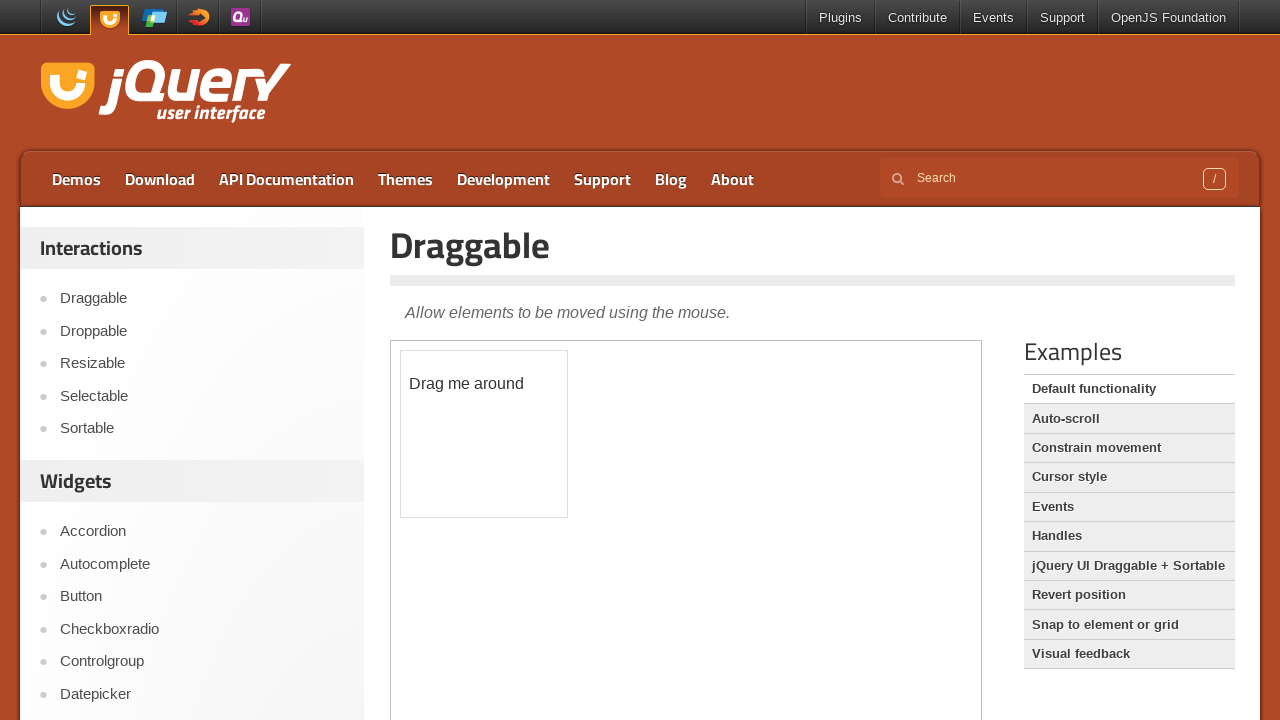

Located the first iframe containing the draggable demo
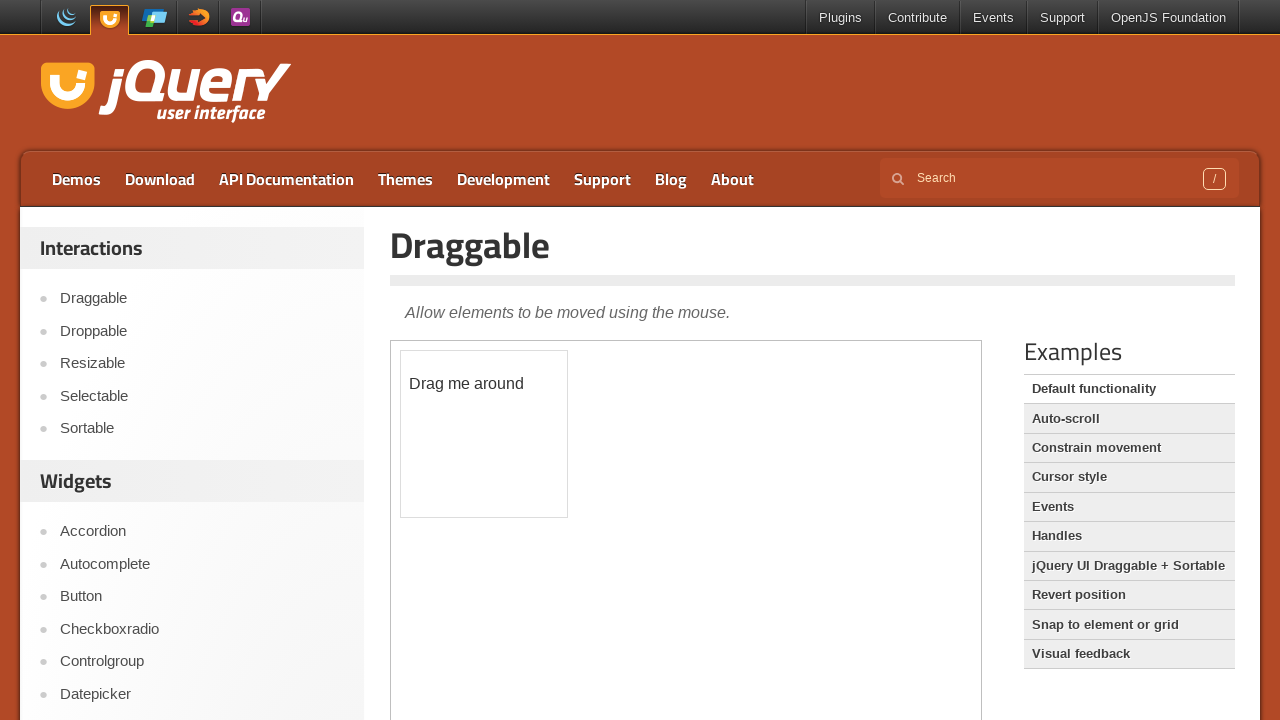

Located the draggable element with id 'draggable'
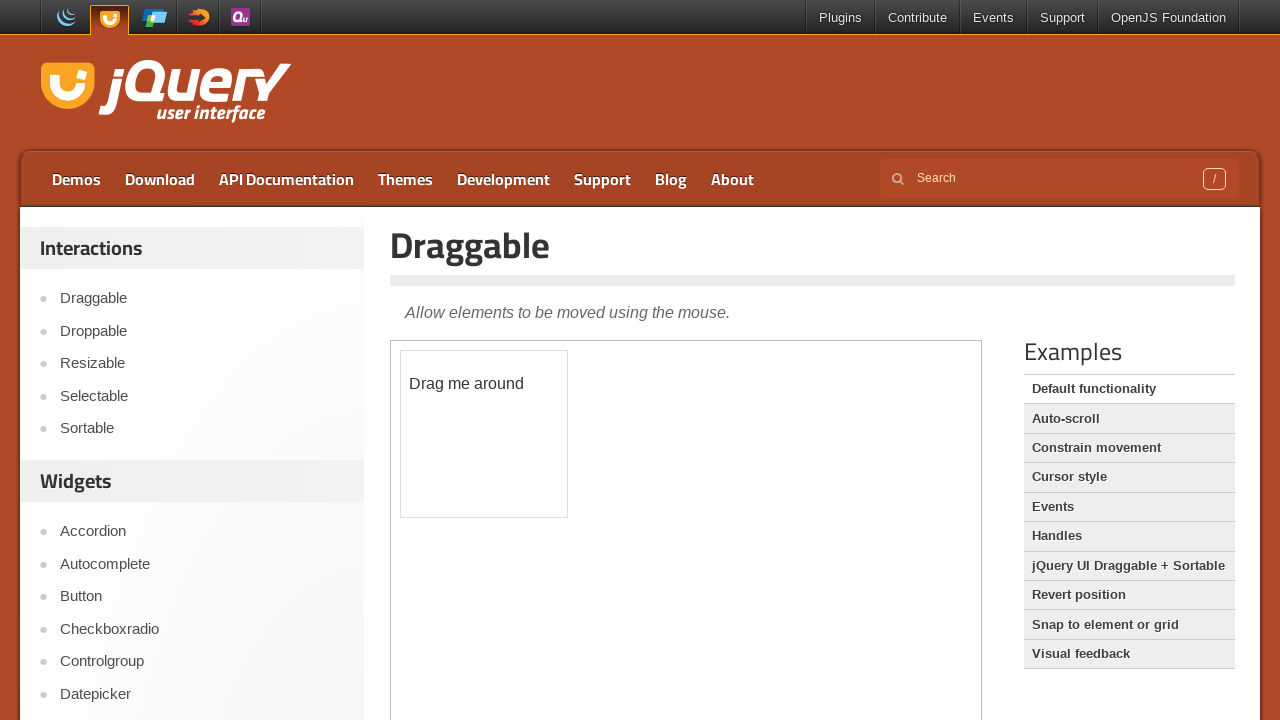

Dragged the draggable element to new position (x: 149, y: 85) at (550, 436)
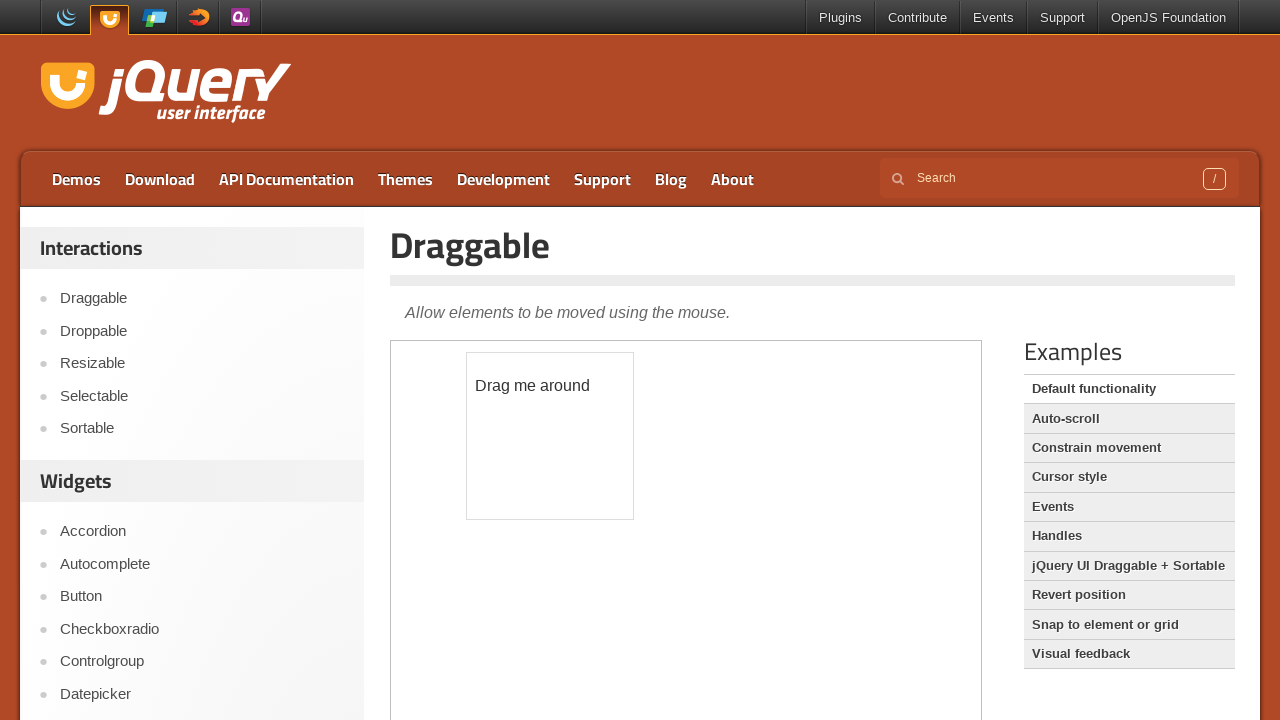

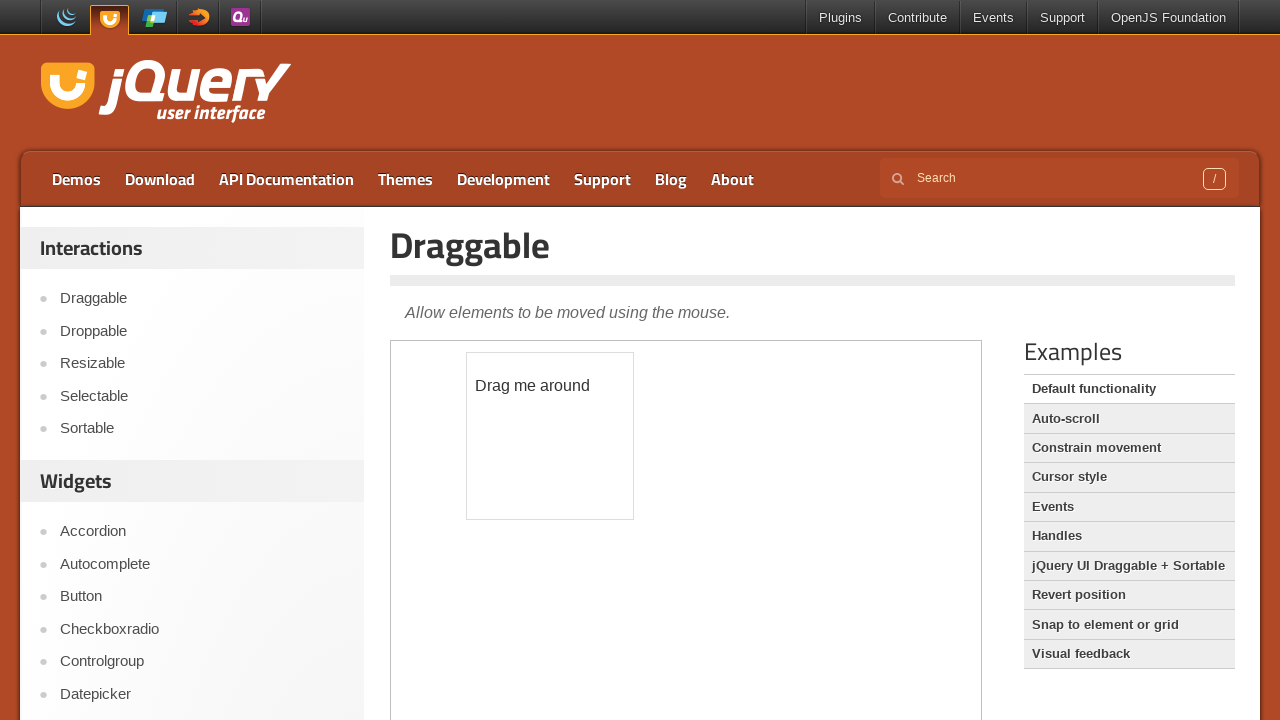